Tests alert handling by triggering different types of alerts and interacting with them

Starting URL: https://demoqa.com/alerts

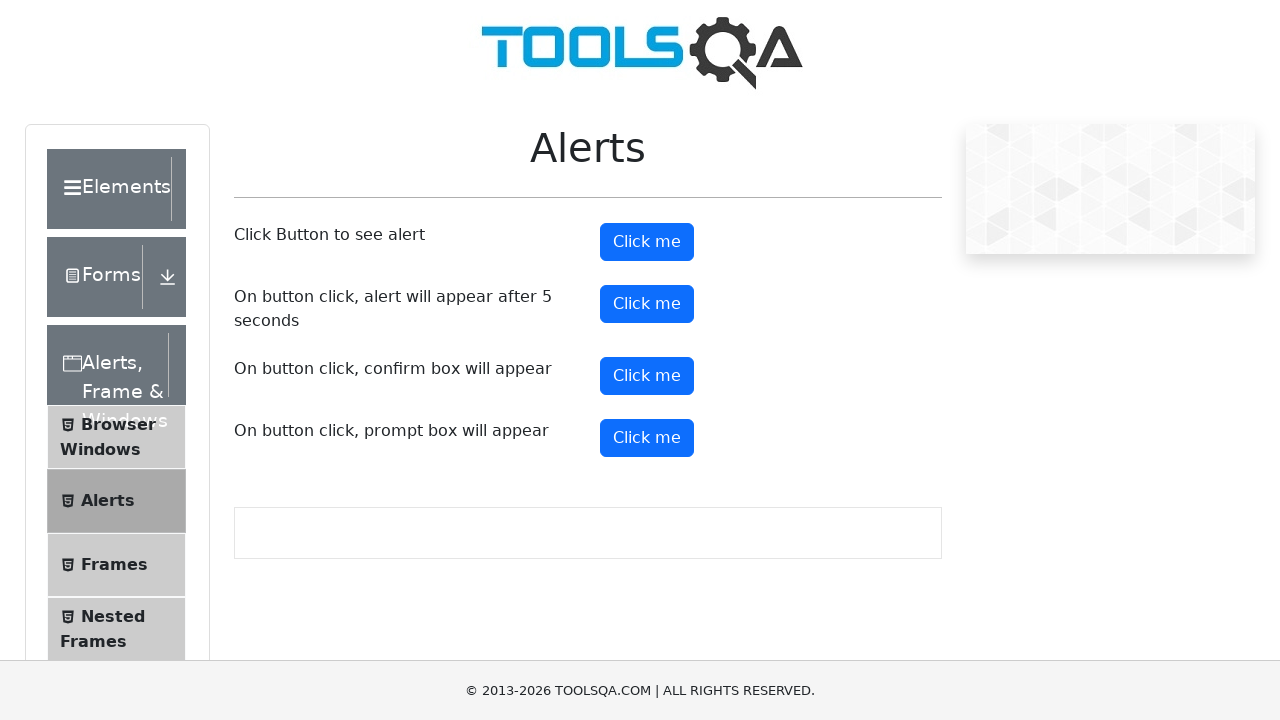

Clicked simple alert button at (647, 242) on #alertButton
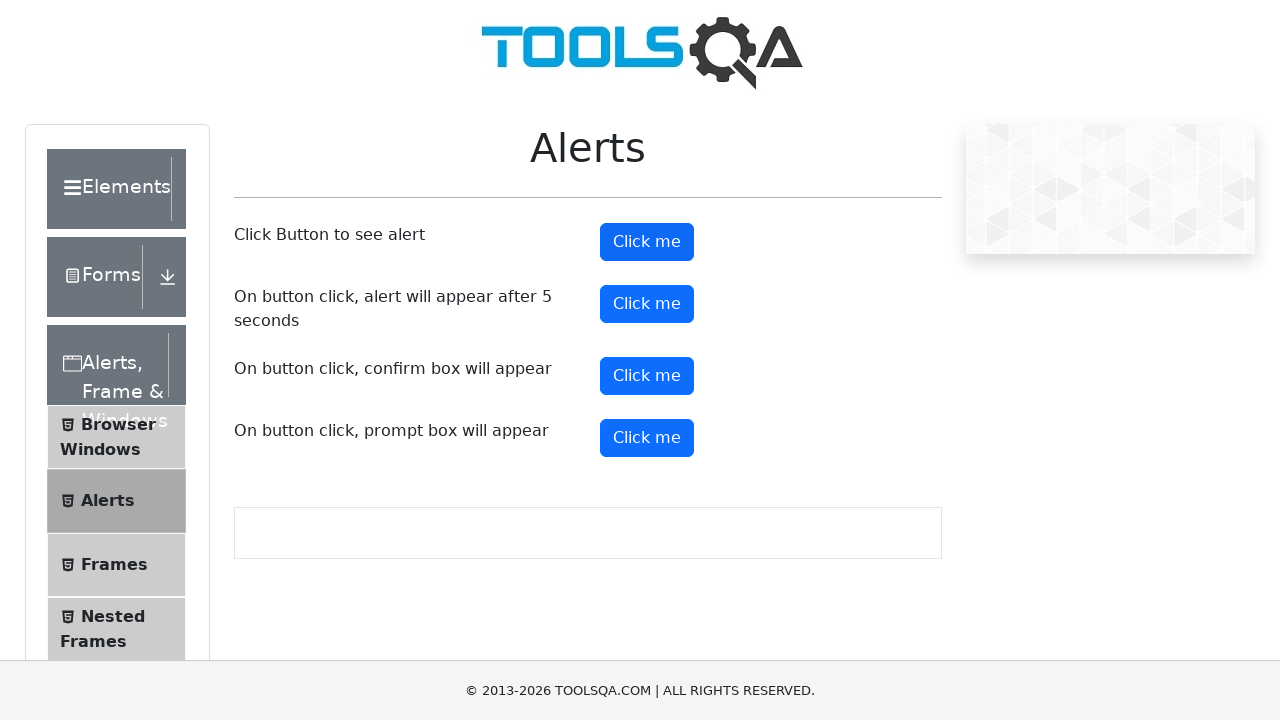

Set up dialog handler to accept alerts
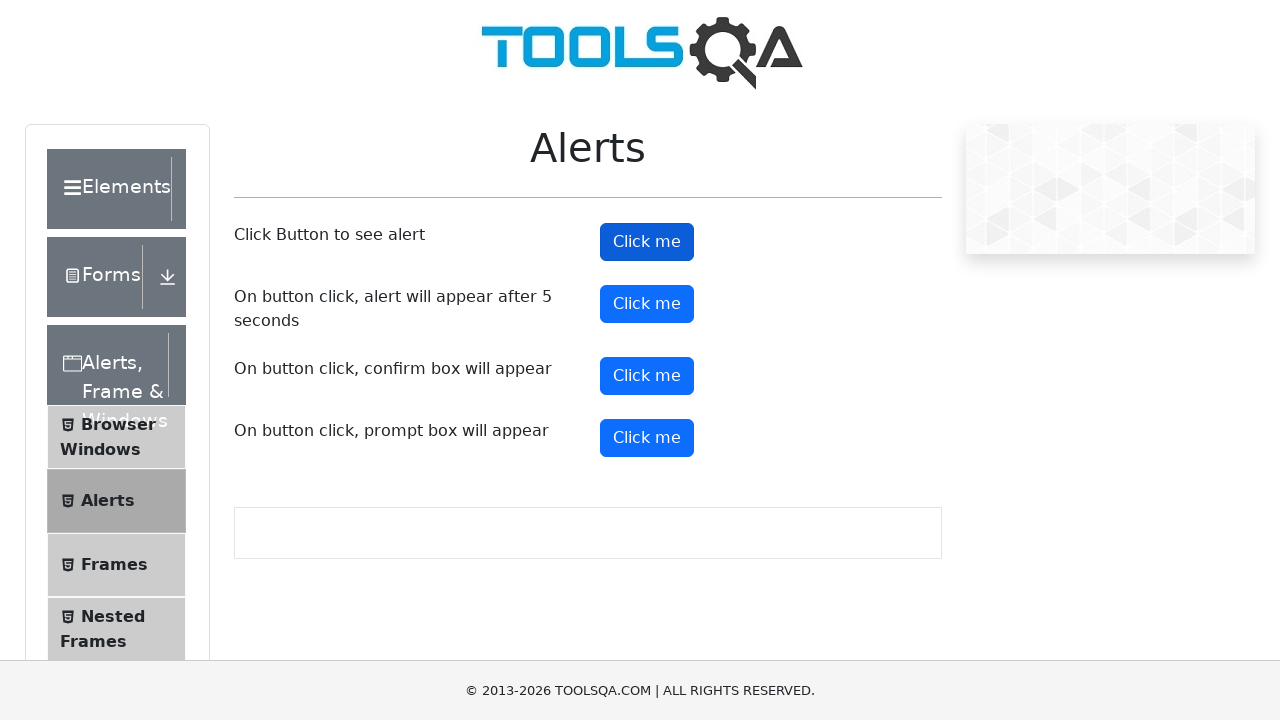

Clicked prompt alert button at (647, 438) on #promtButton
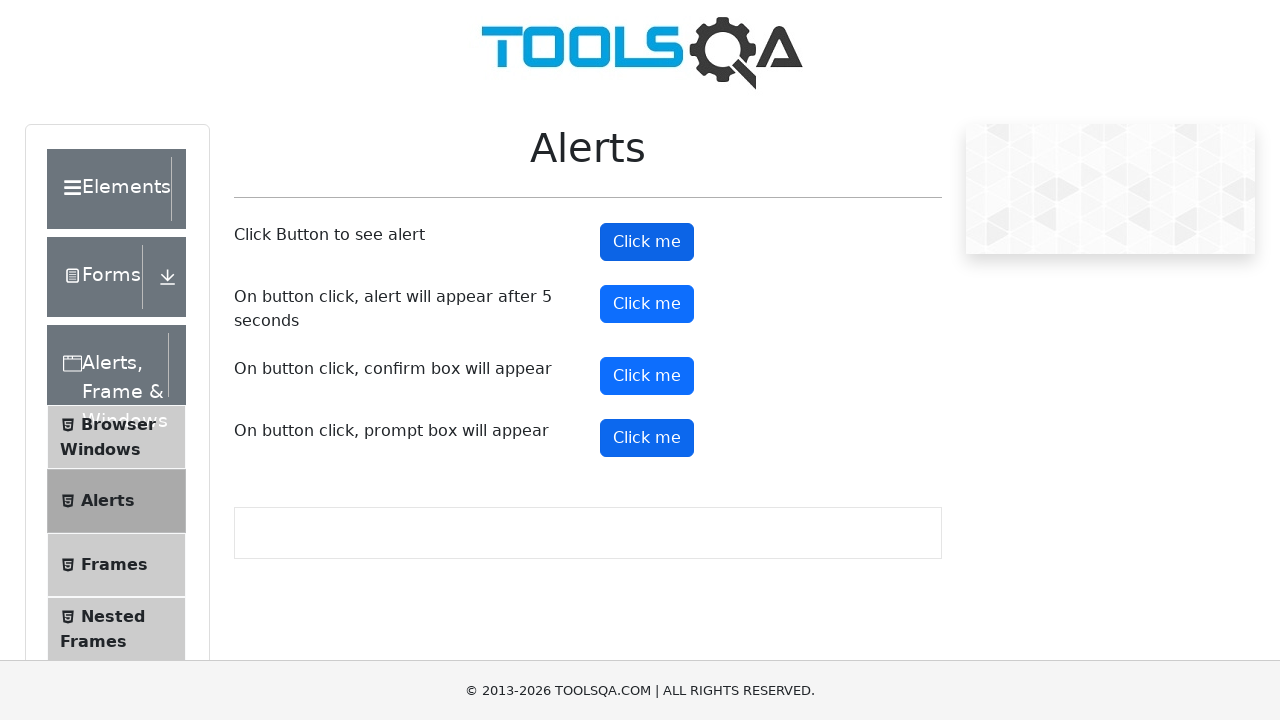

Set up dialog handler to accept prompt with 'Test user' input
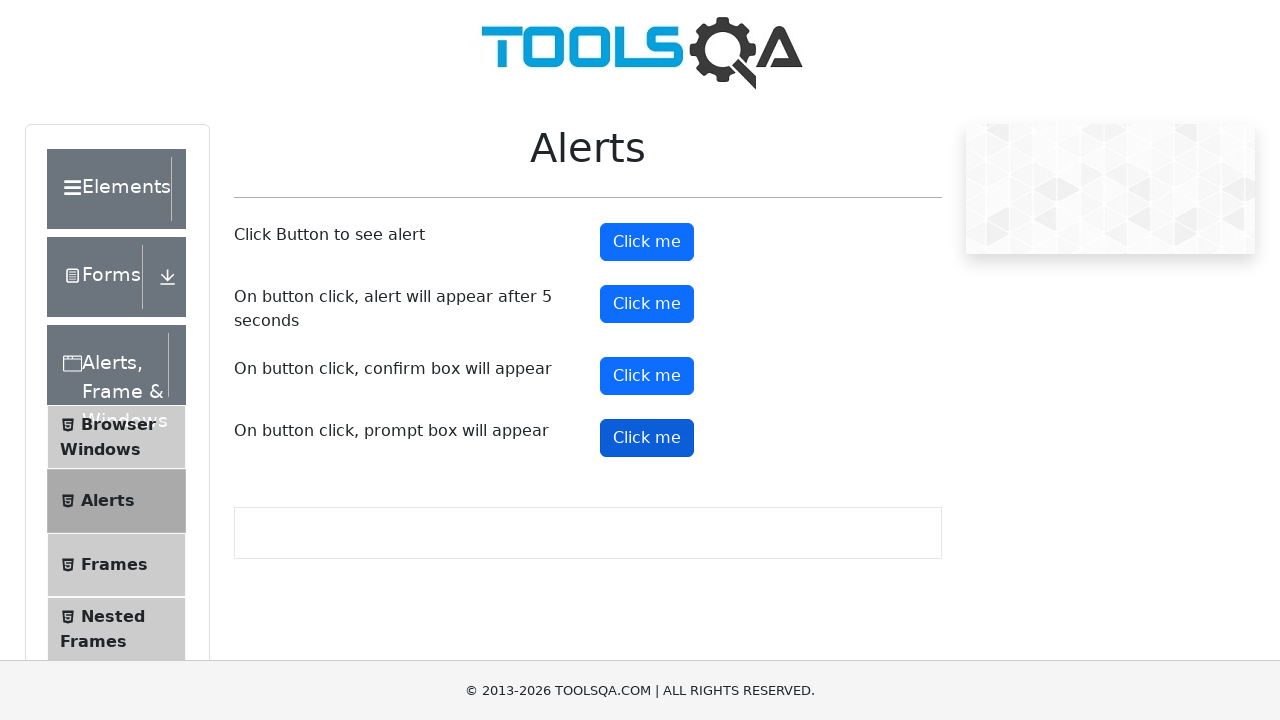

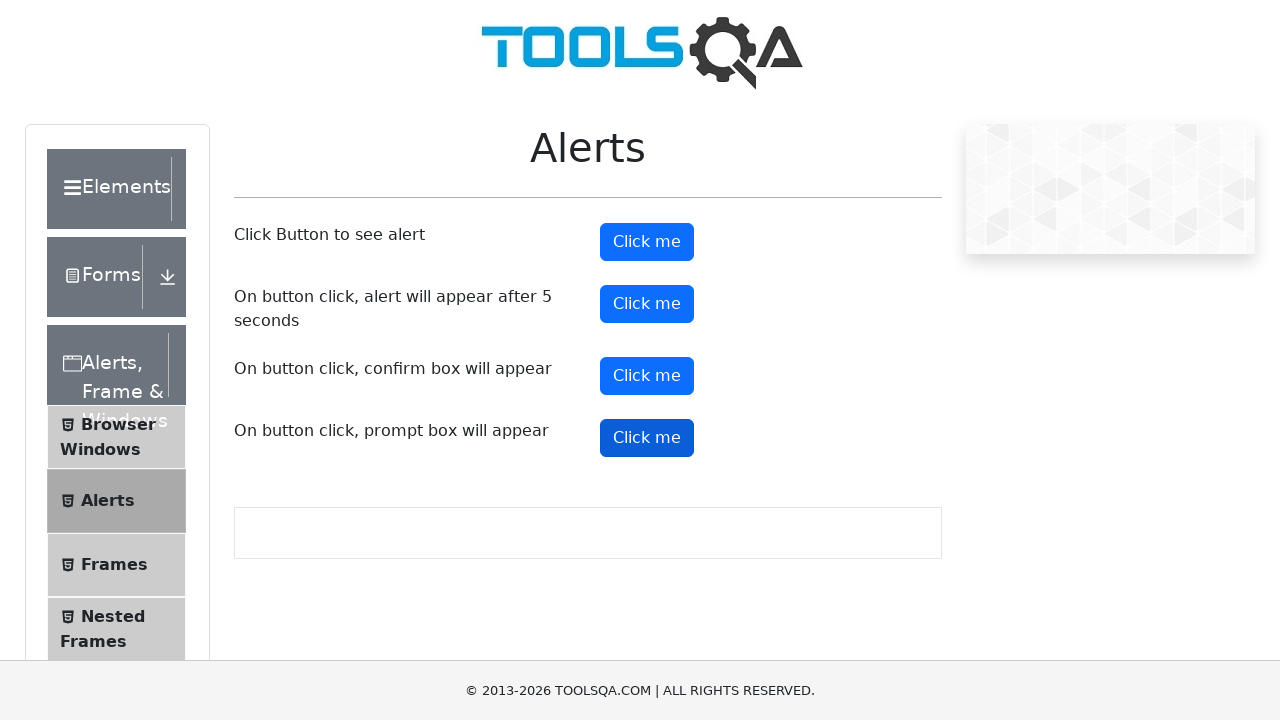